Navigates to Freshworks homepage and clicks on the Support link, demonstrating a retry mechanism for finding elements

Starting URL: https://www.freshworks.com/

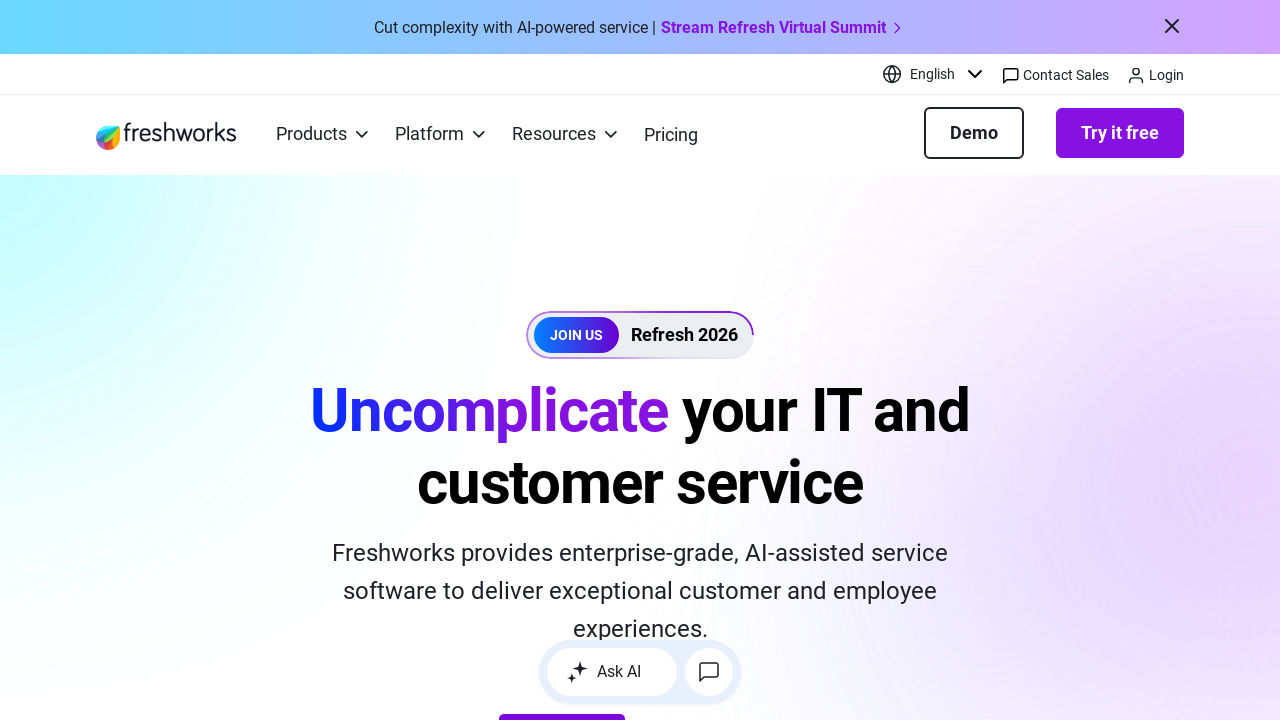

Clicked on the Support link at (448, 345) on text=Support
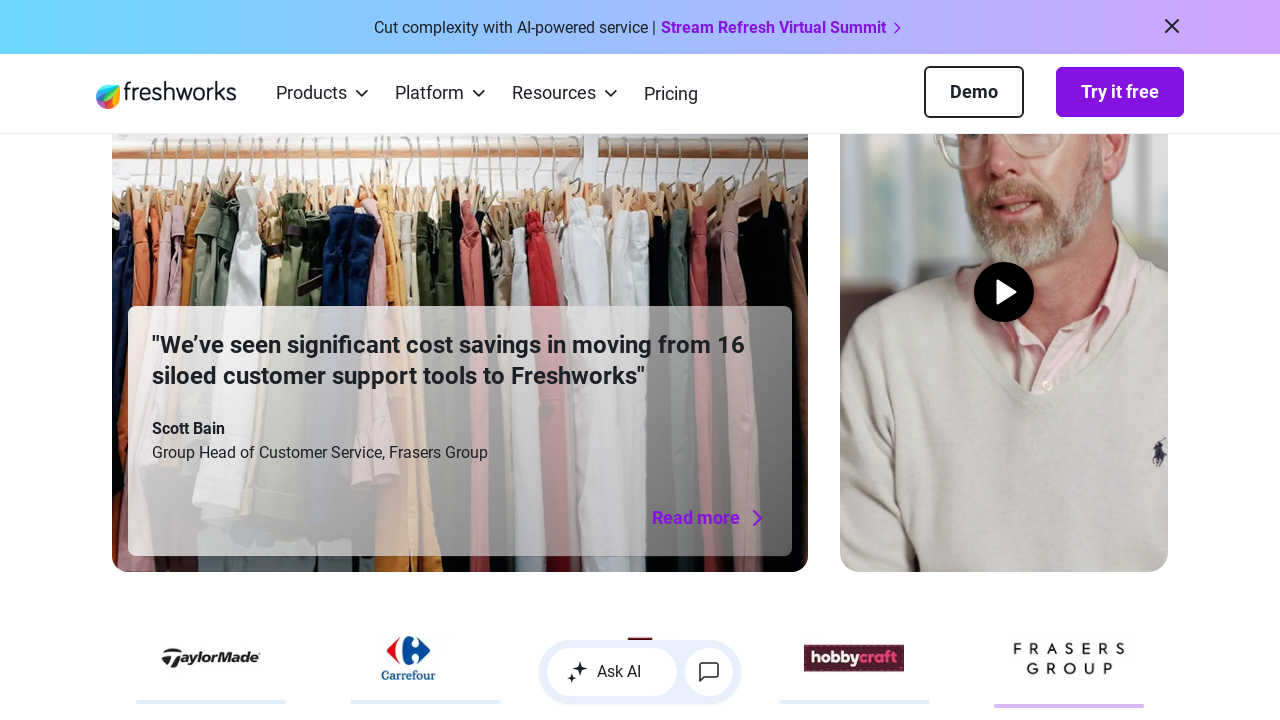

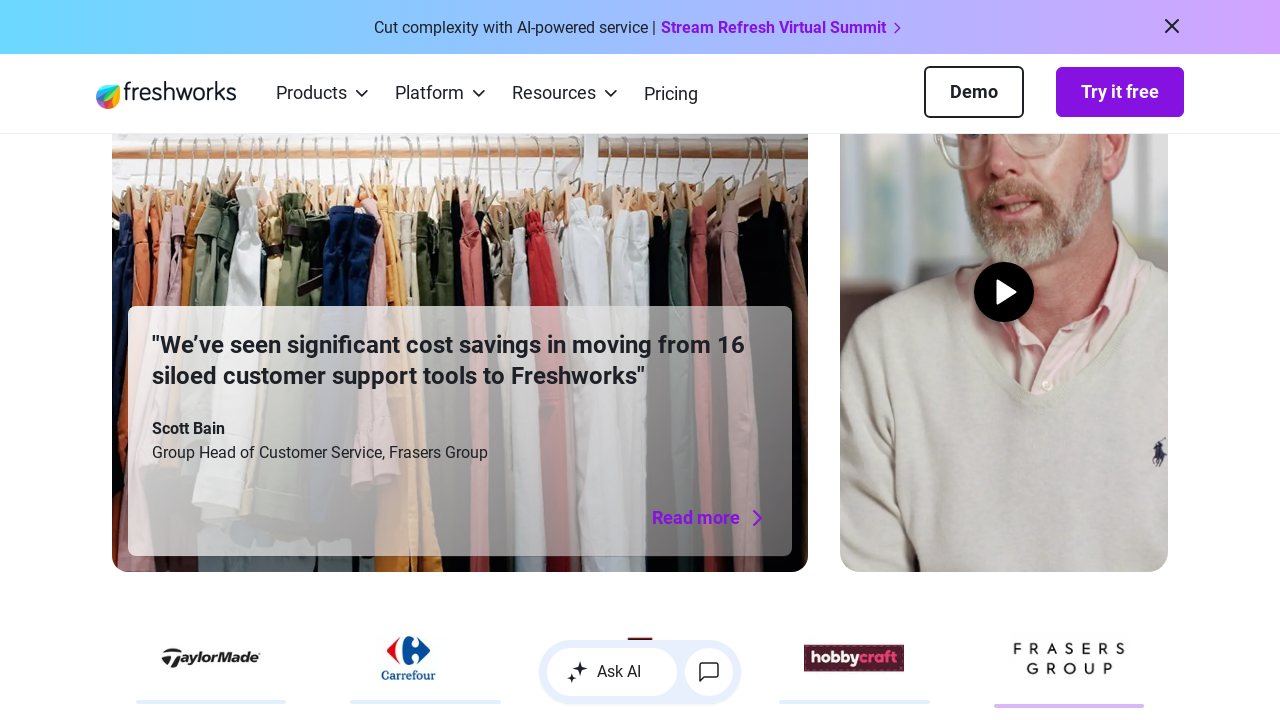